Tests Google Translate web interface by entering text in the source textarea, selecting English as the target language, and verifying the translation result appears.

Starting URL: https://translate.google.com/

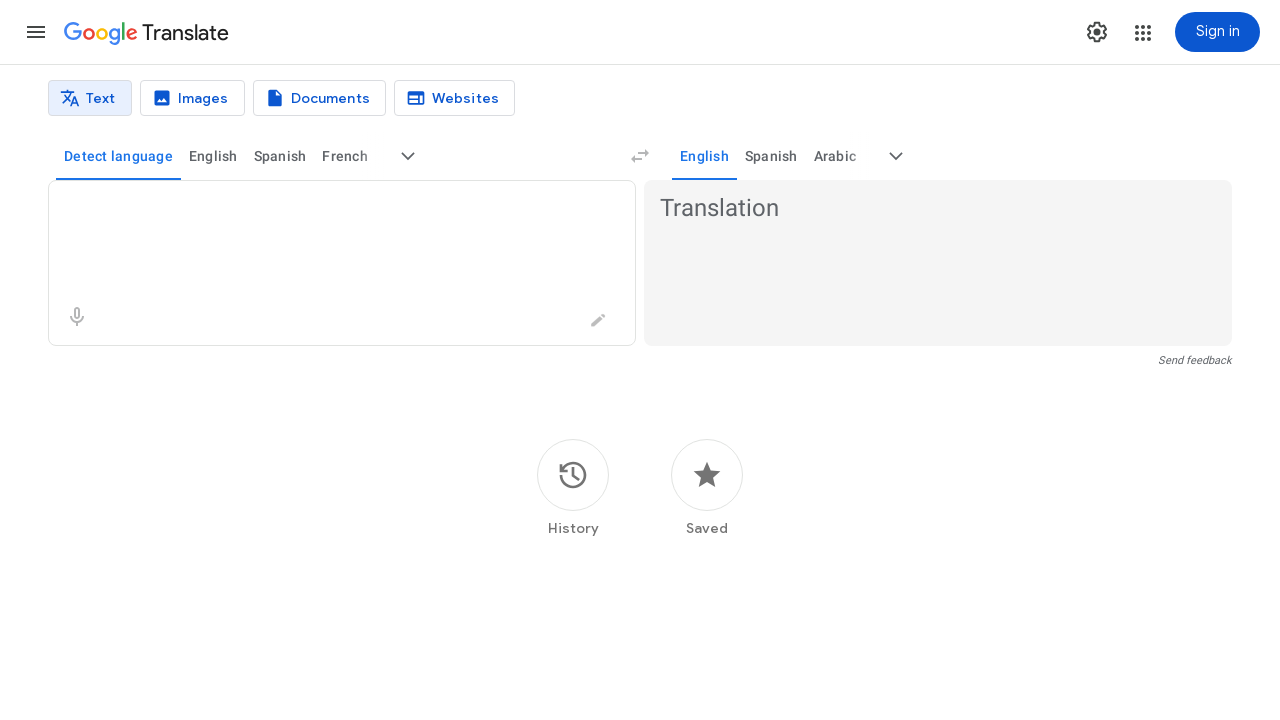

Translation input area loaded
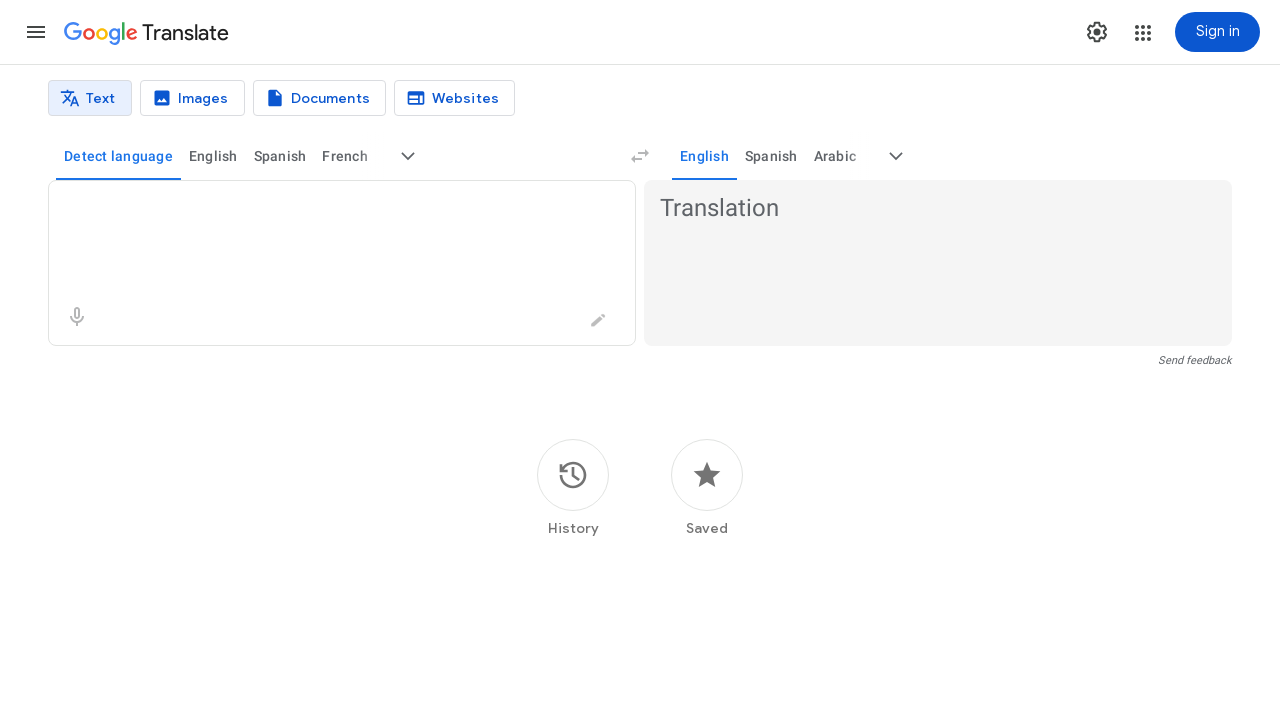

Filled textarea with Chinese text '你好世界' on .QFw9Te textarea >> nth=0
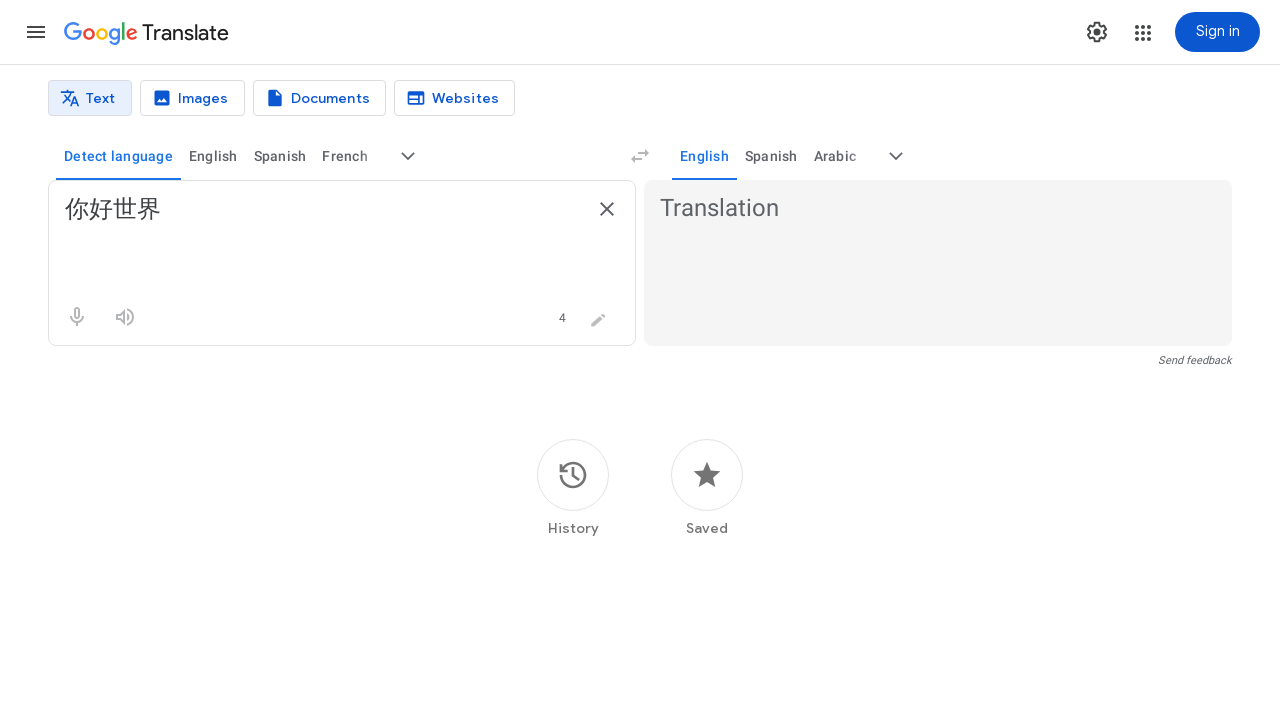

Waited 500ms for page to process input
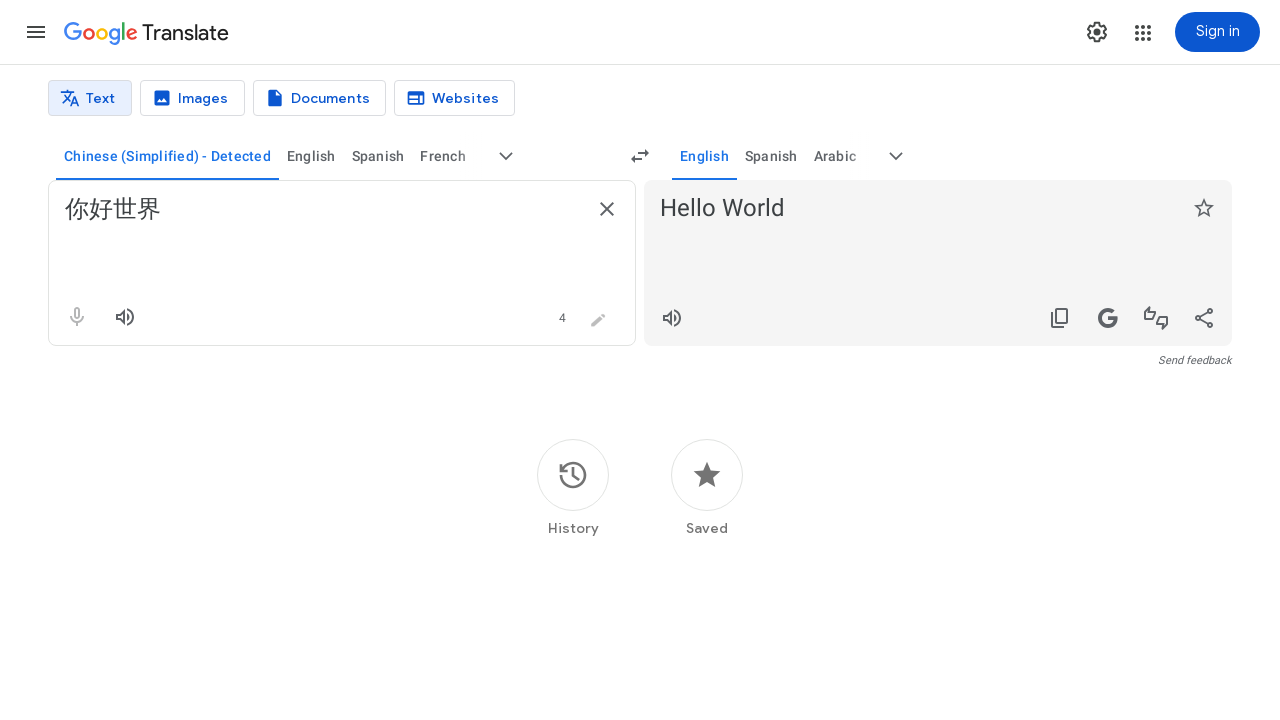

Located target language selector buttons
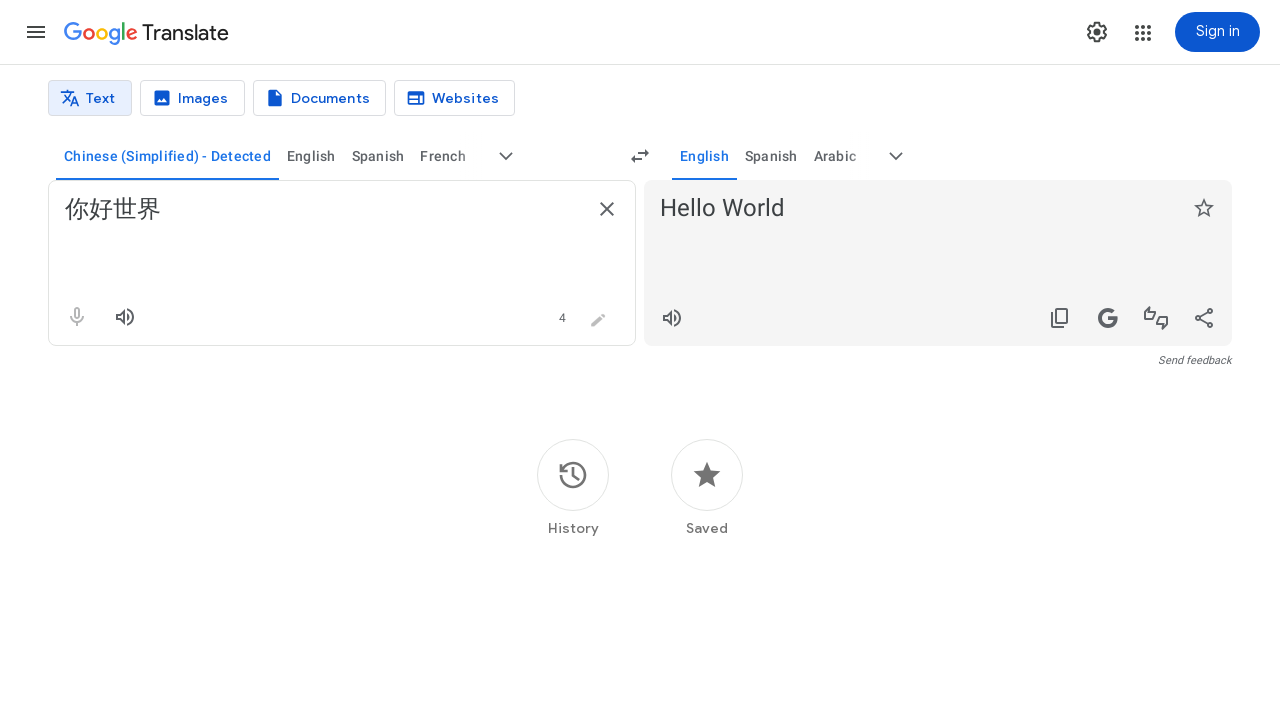

Found English language button
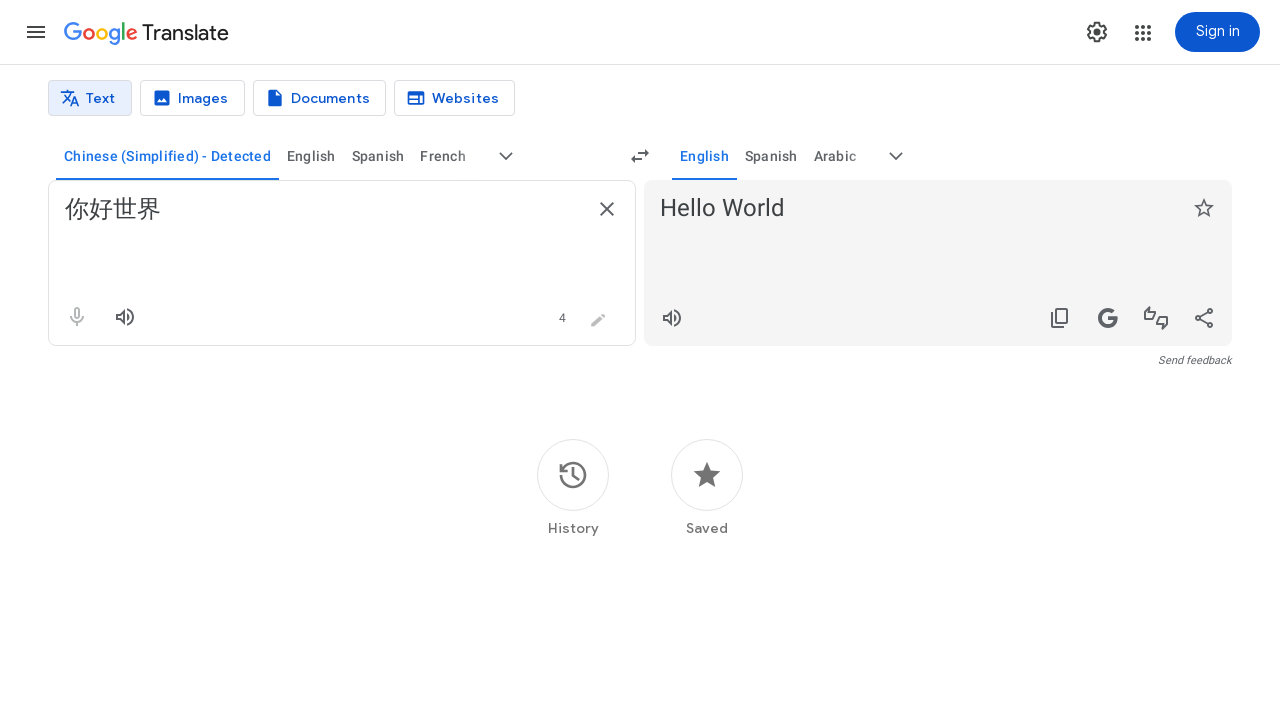

Translation result element loaded
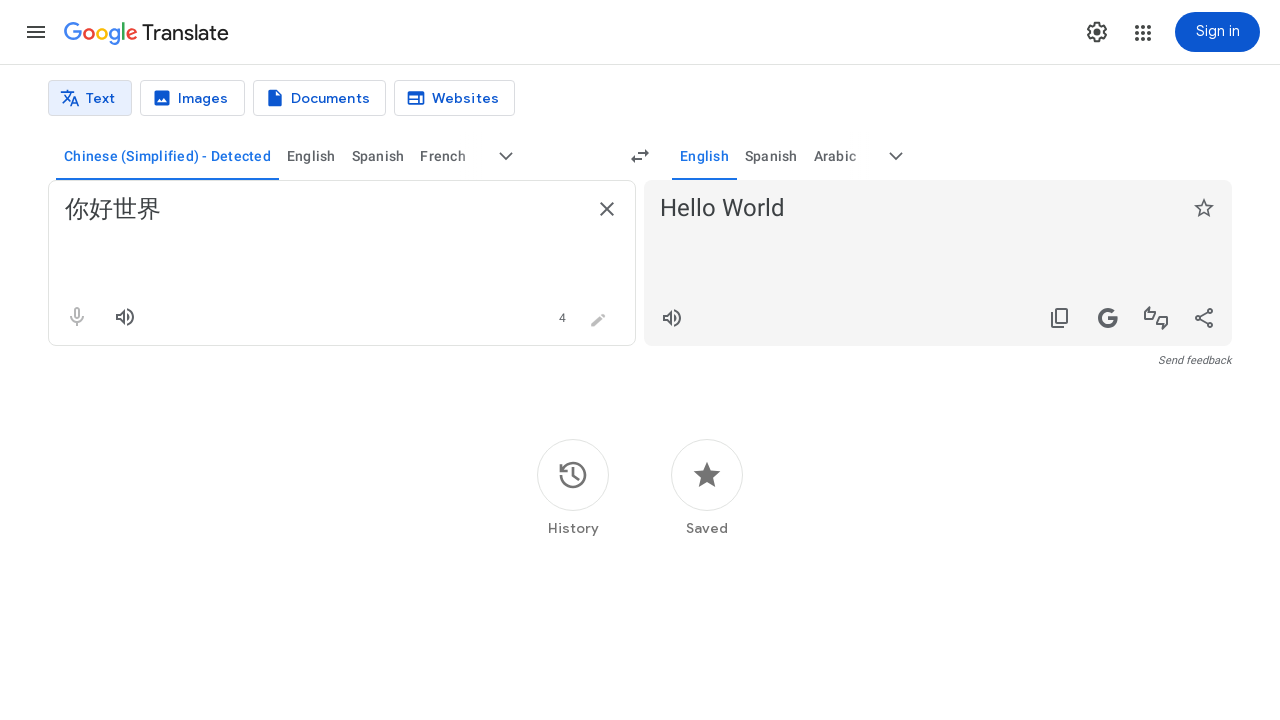

Translation result is visible - test completed successfully
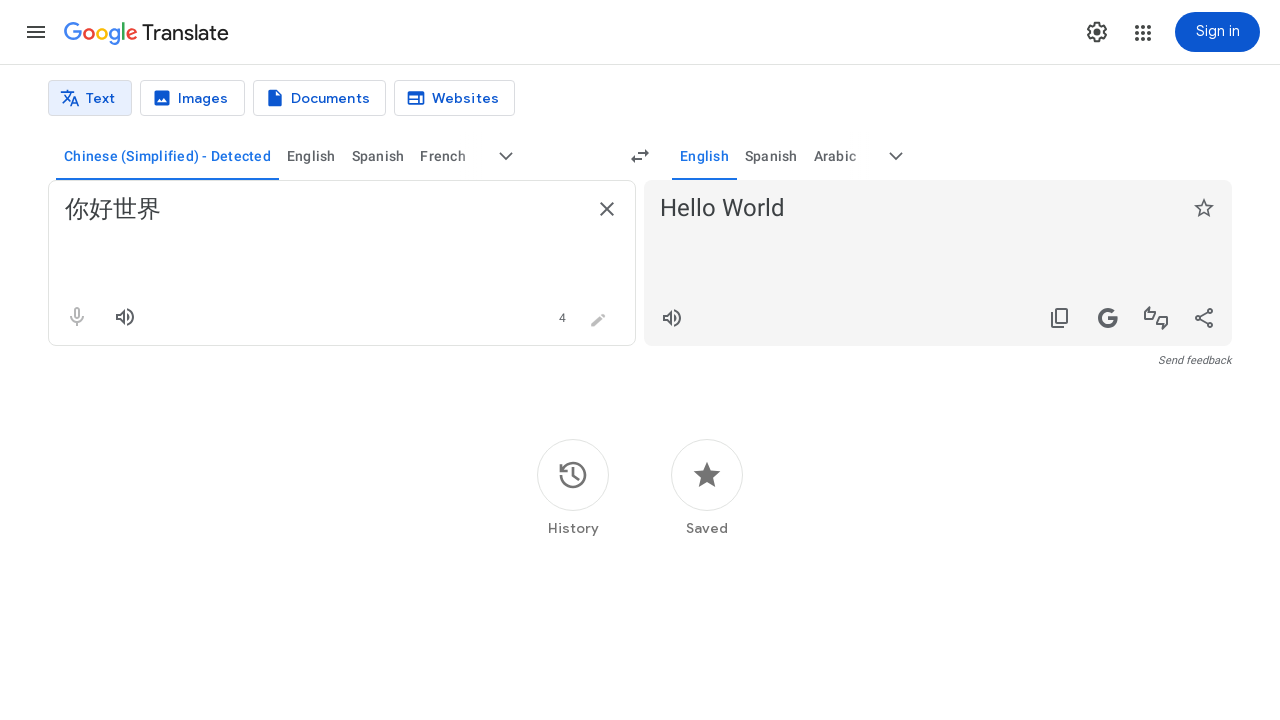

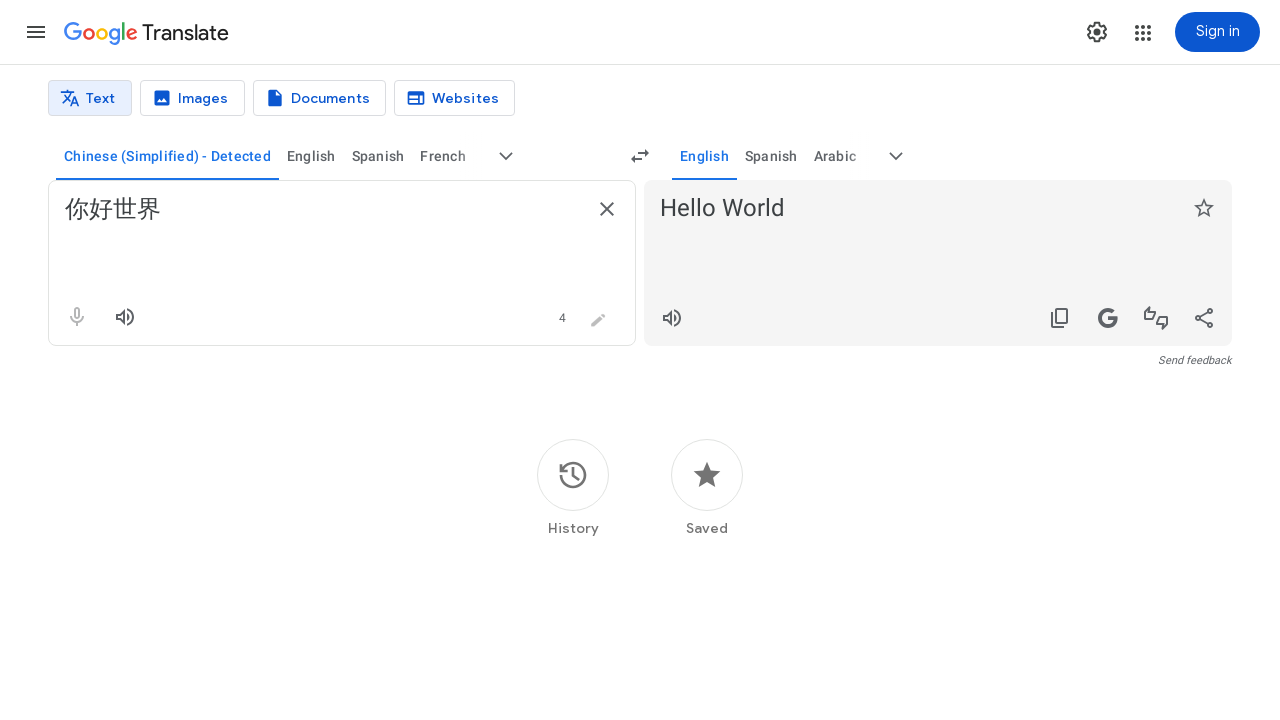